Tests the age form by entering a name and age, submitting the form, and verifying the result message

Starting URL: https://kristinek.github.io/site/examples/age

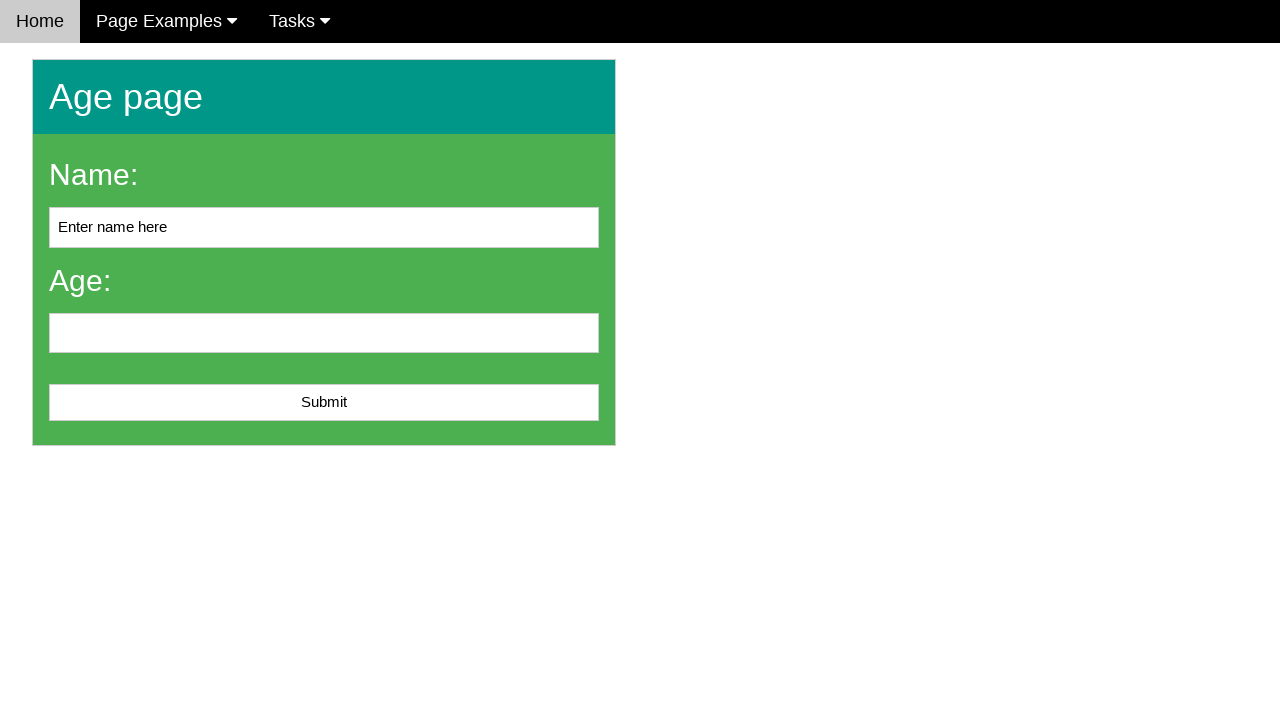

Cleared name input field on #name
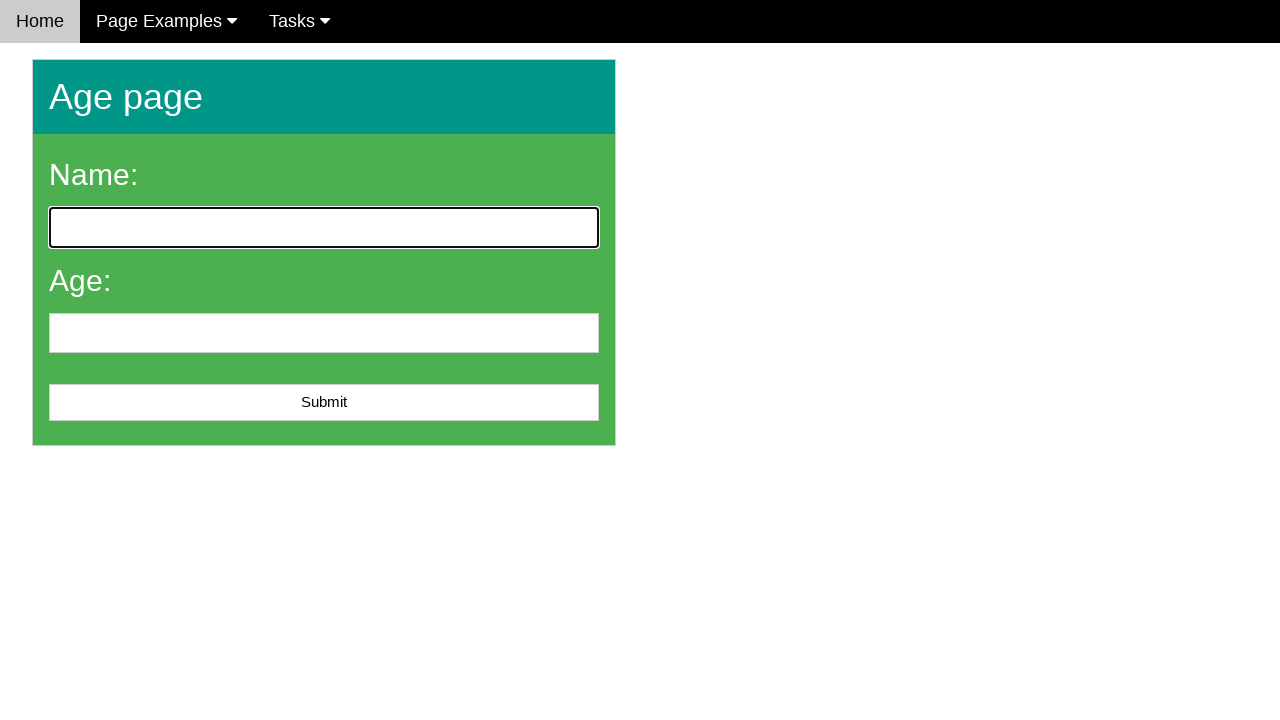

Filled name field with 'John Smith' on #name
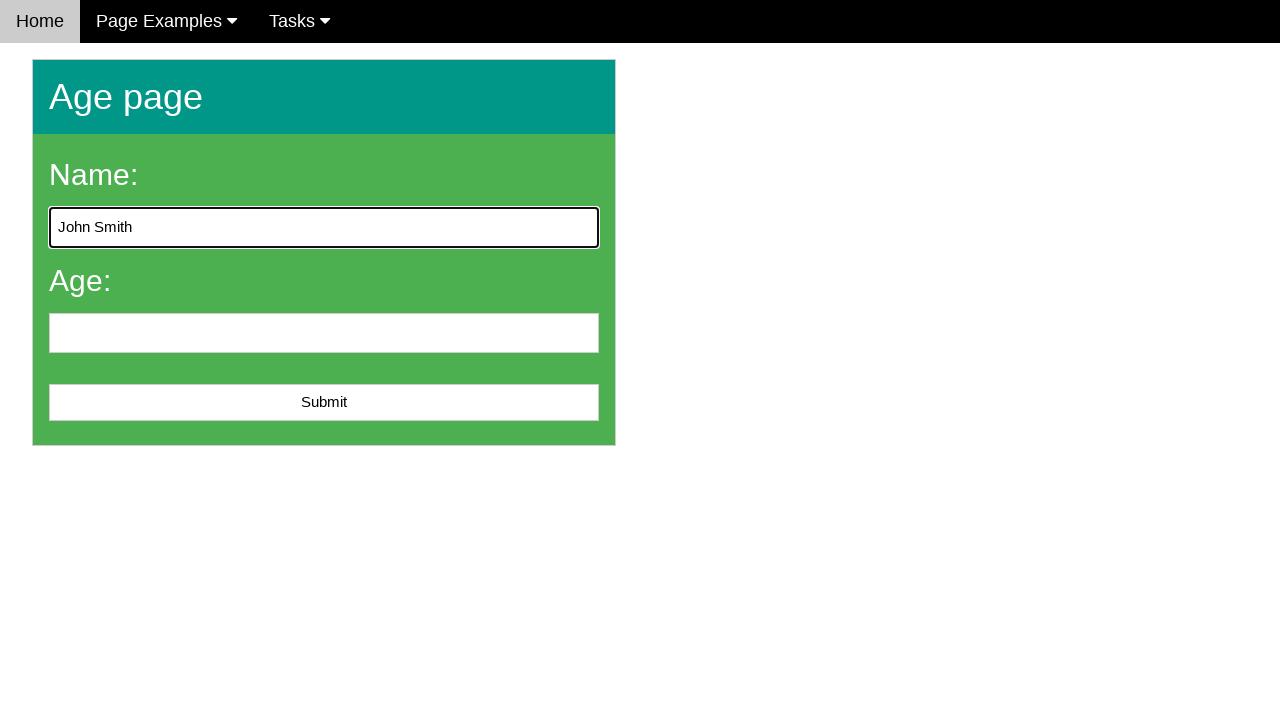

Filled age field with '25' on #age
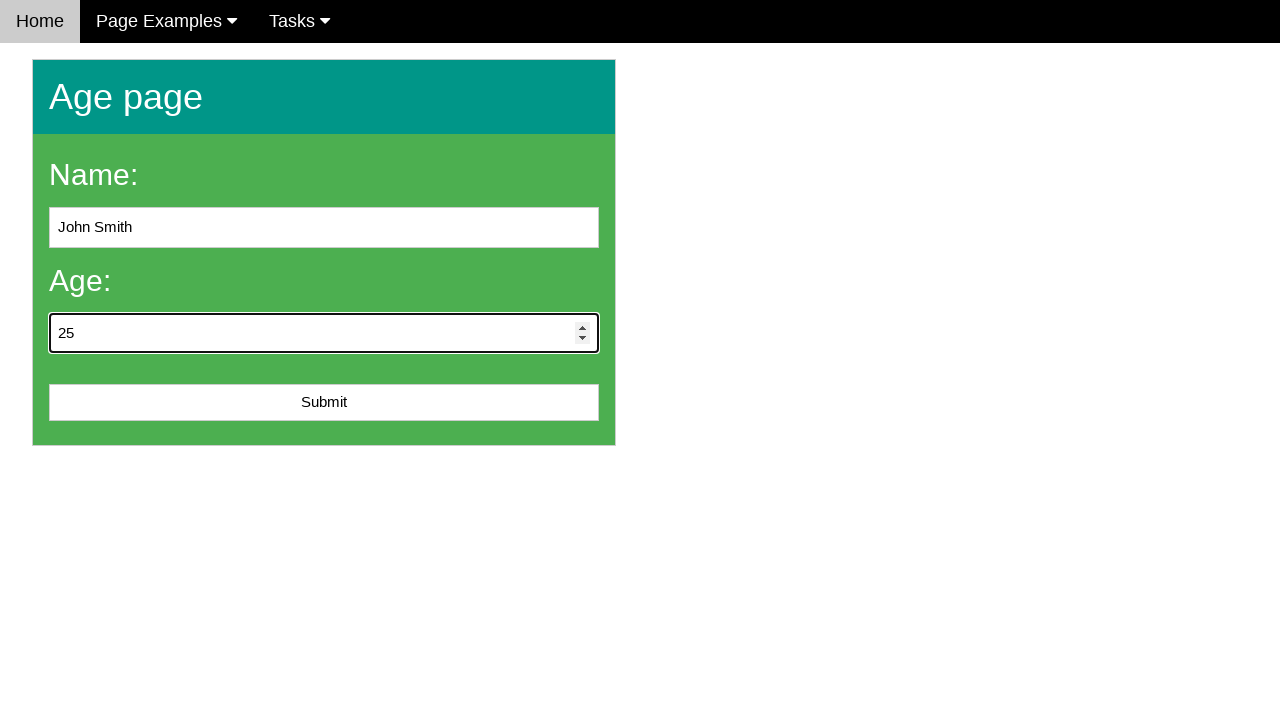

Clicked submit button to submit age form at (324, 403) on #submit
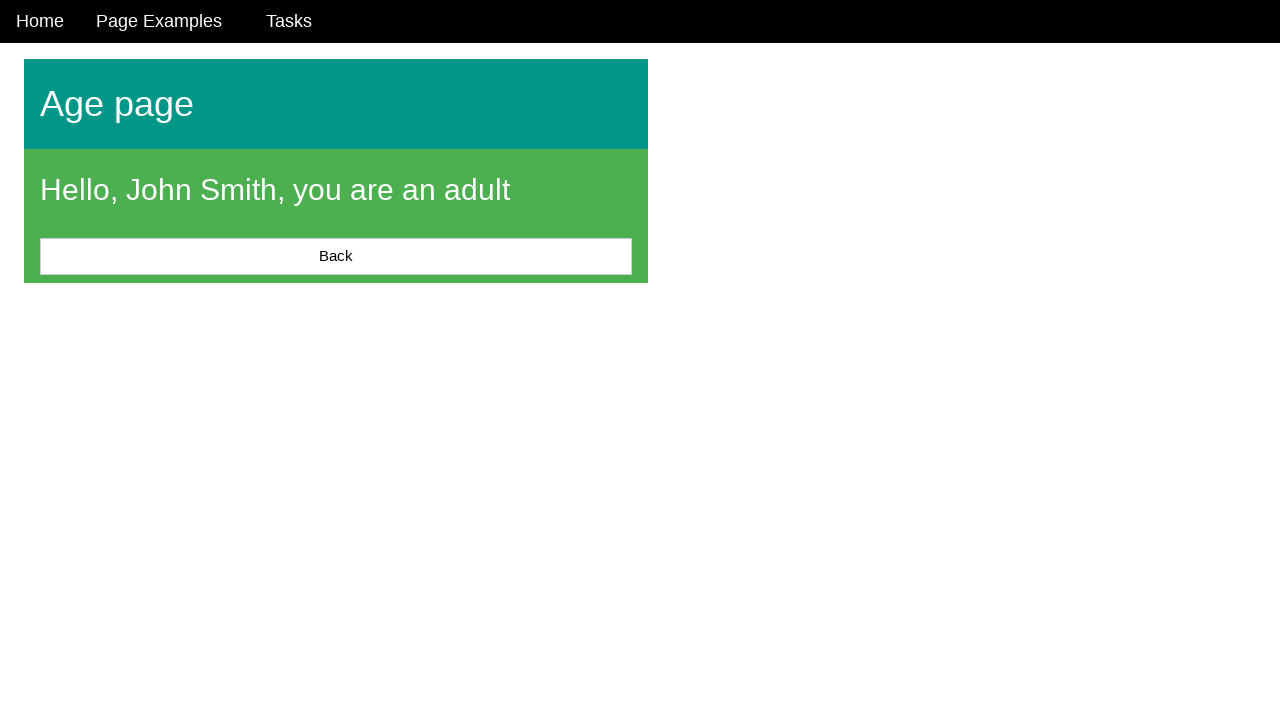

Message element loaded after form submission
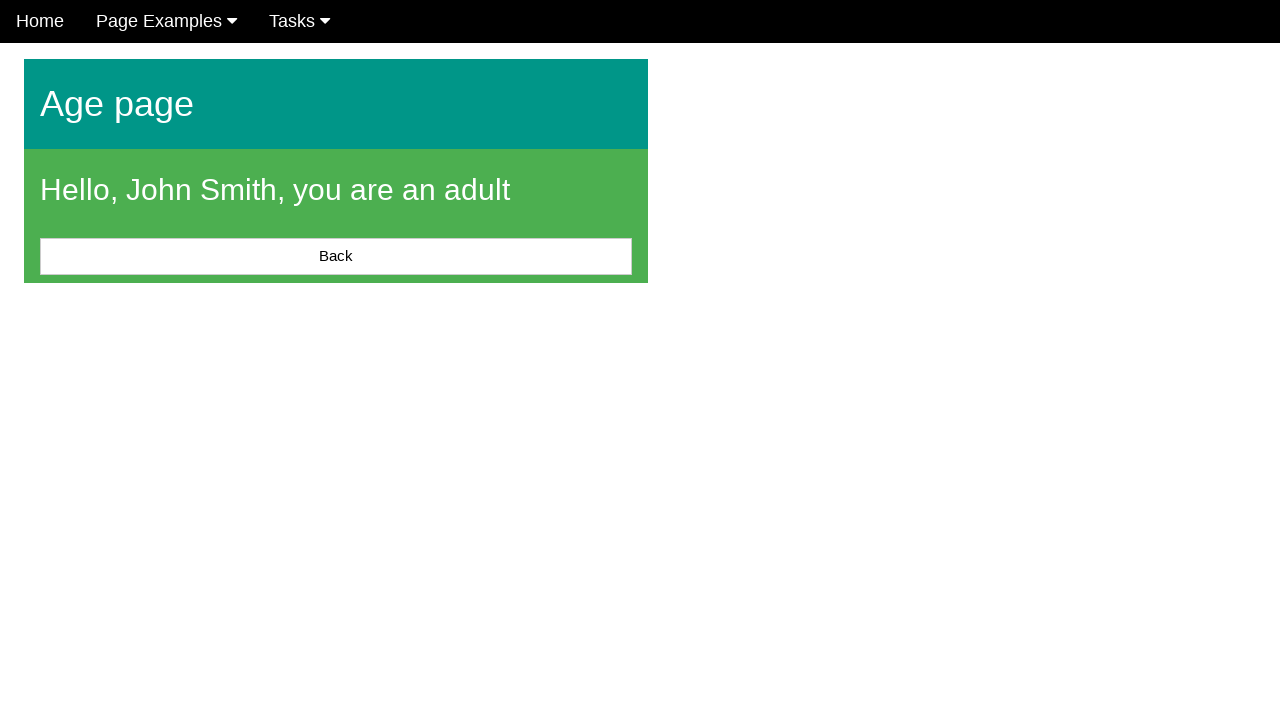

Located message element
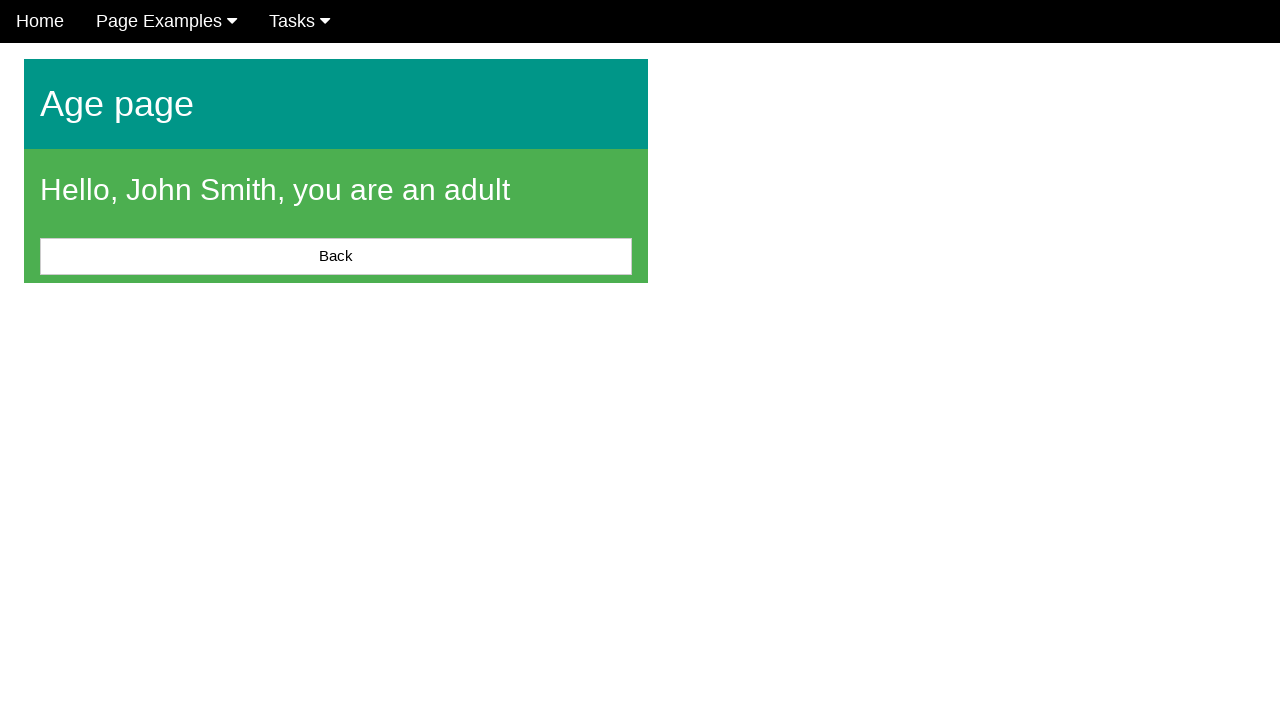

Verified message is visible
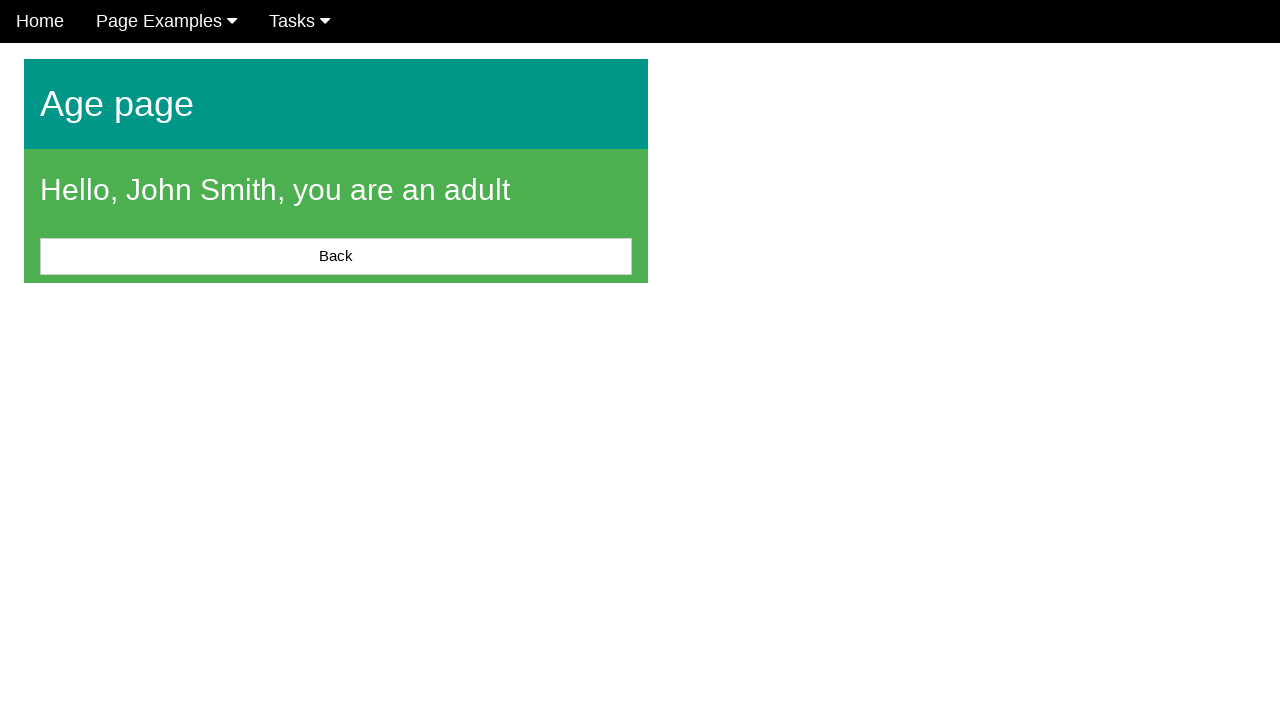

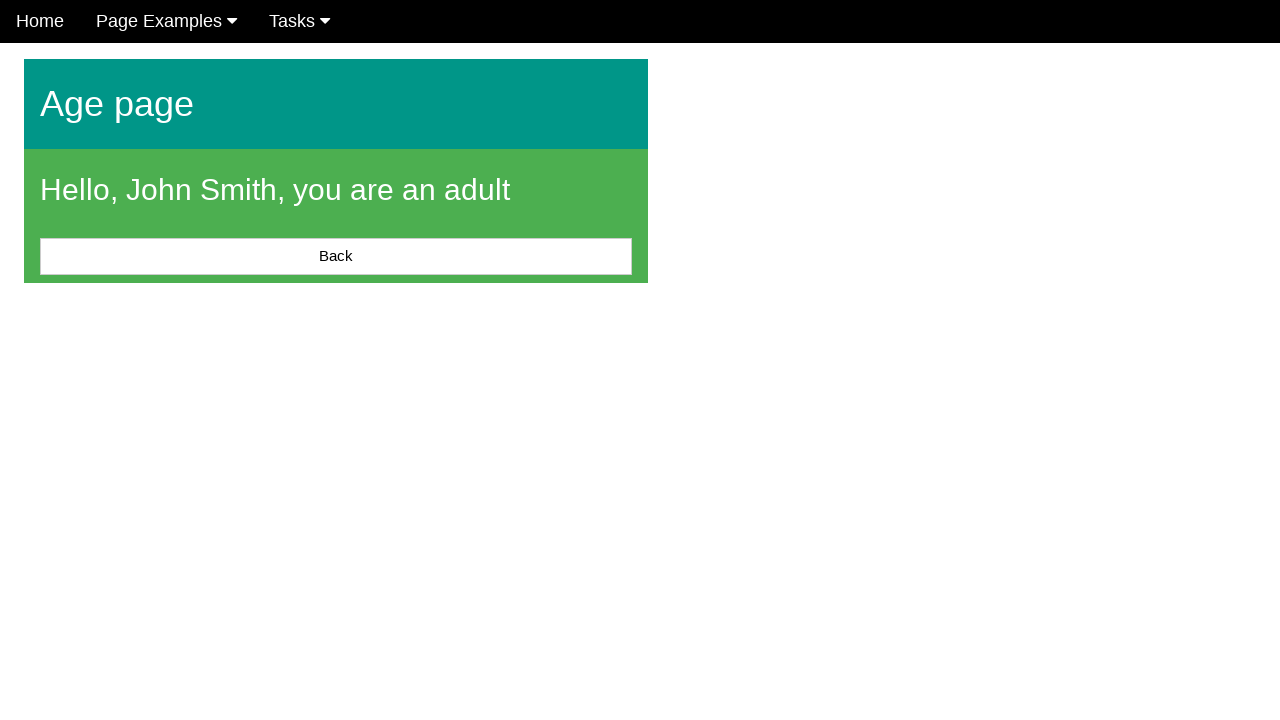